Tests interaction with a challenging DOM by clicking three different styled buttons and reading table data

Starting URL: http://the-internet.herokuapp.com/challenging_dom

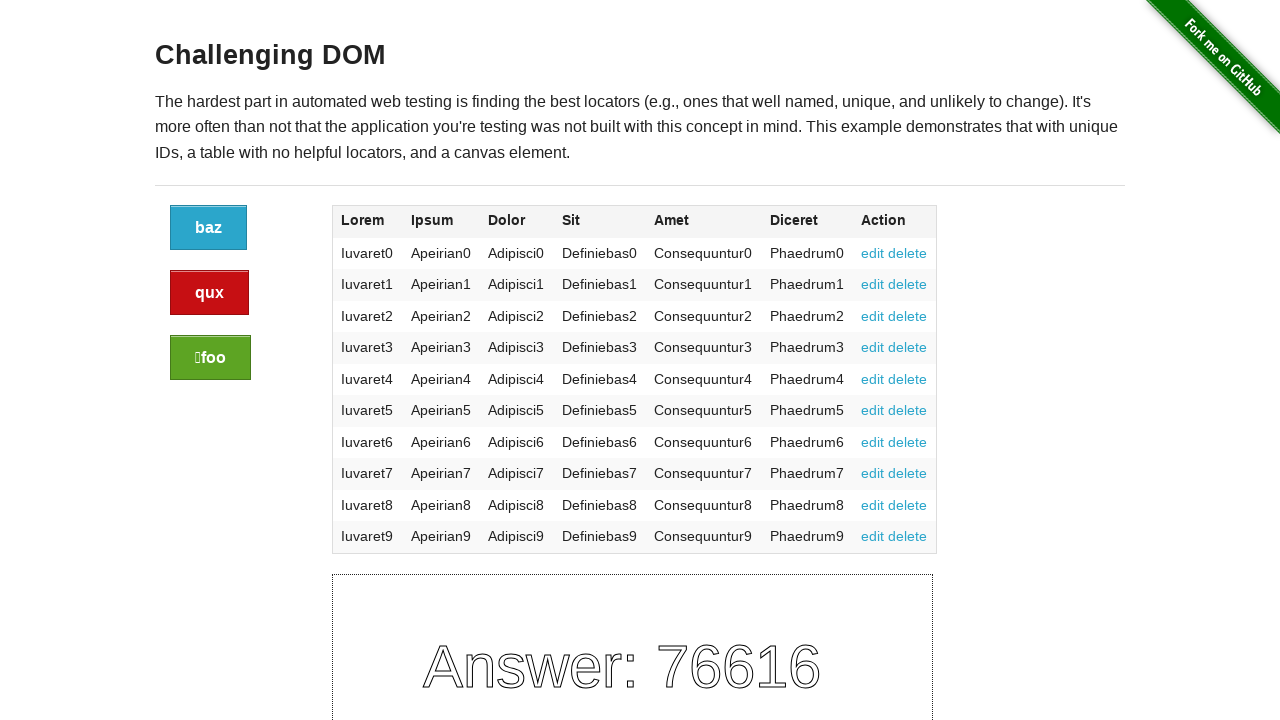

Clicked the first button with default style at (208, 228) on a.button:not(.alert):not(.success)
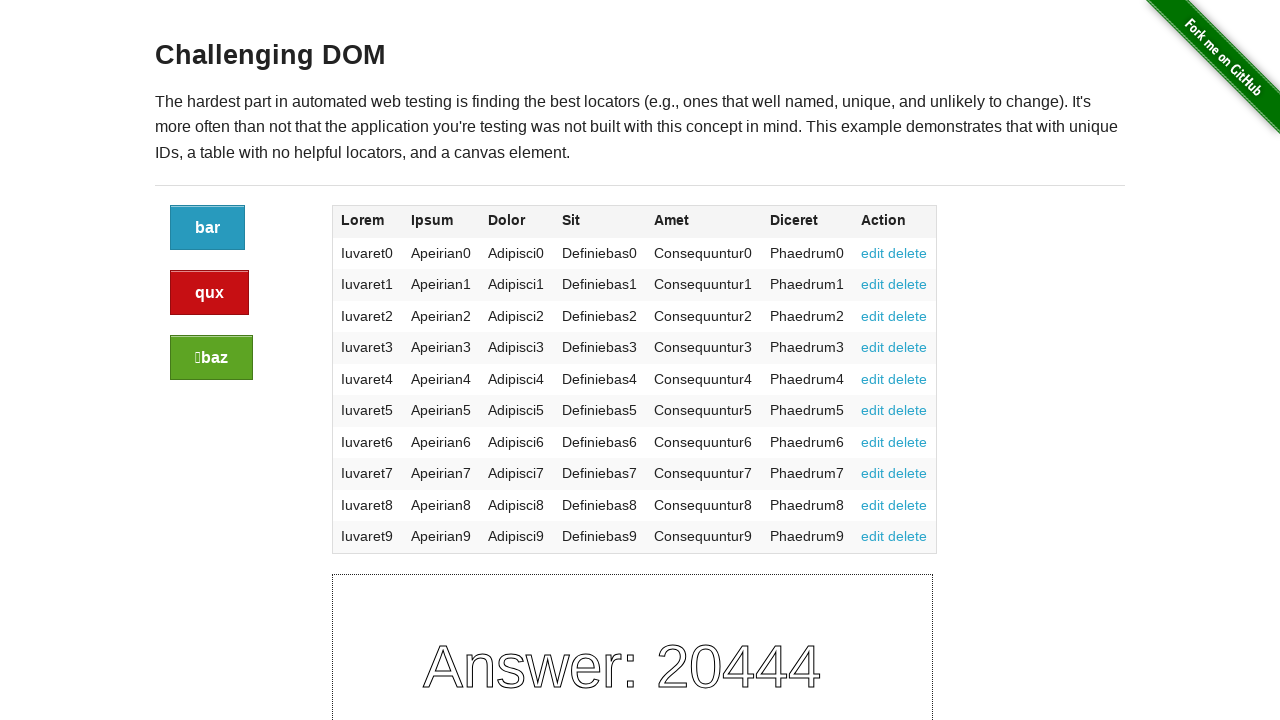

Clicked the alert-styled button at (210, 293) on a.button.alert
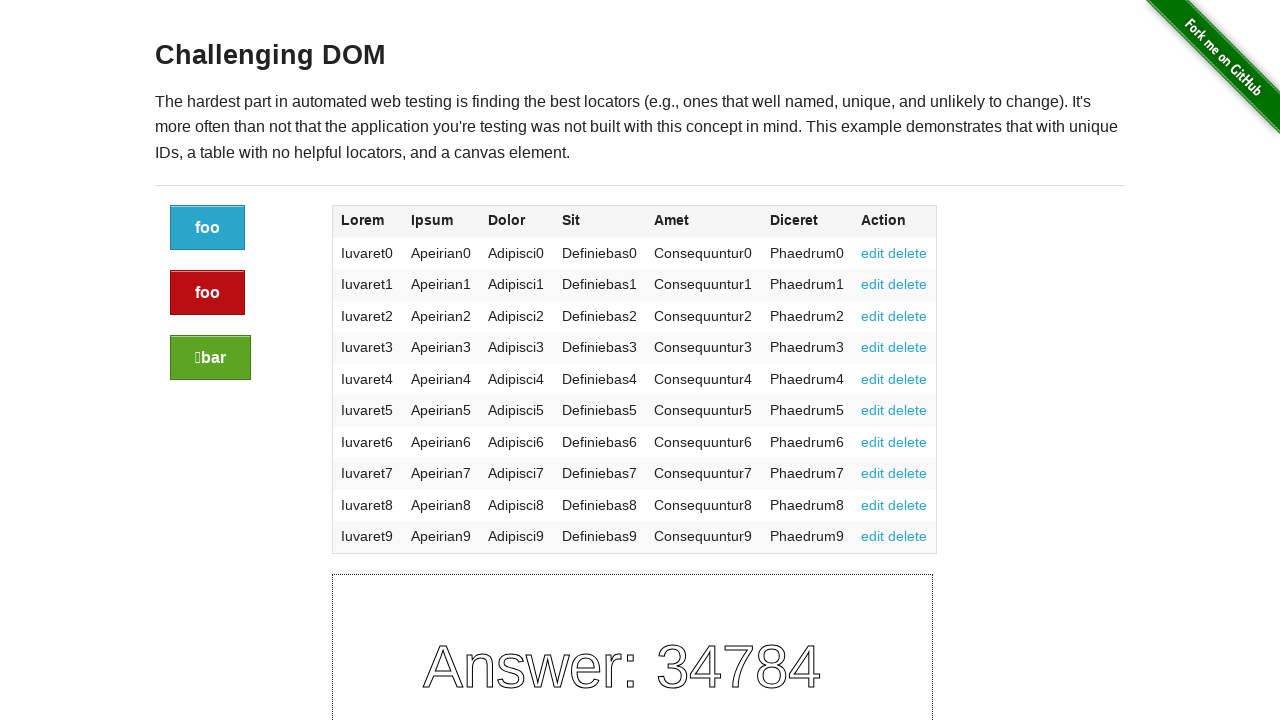

Clicked the success-styled button at (210, 358) on a.button.success
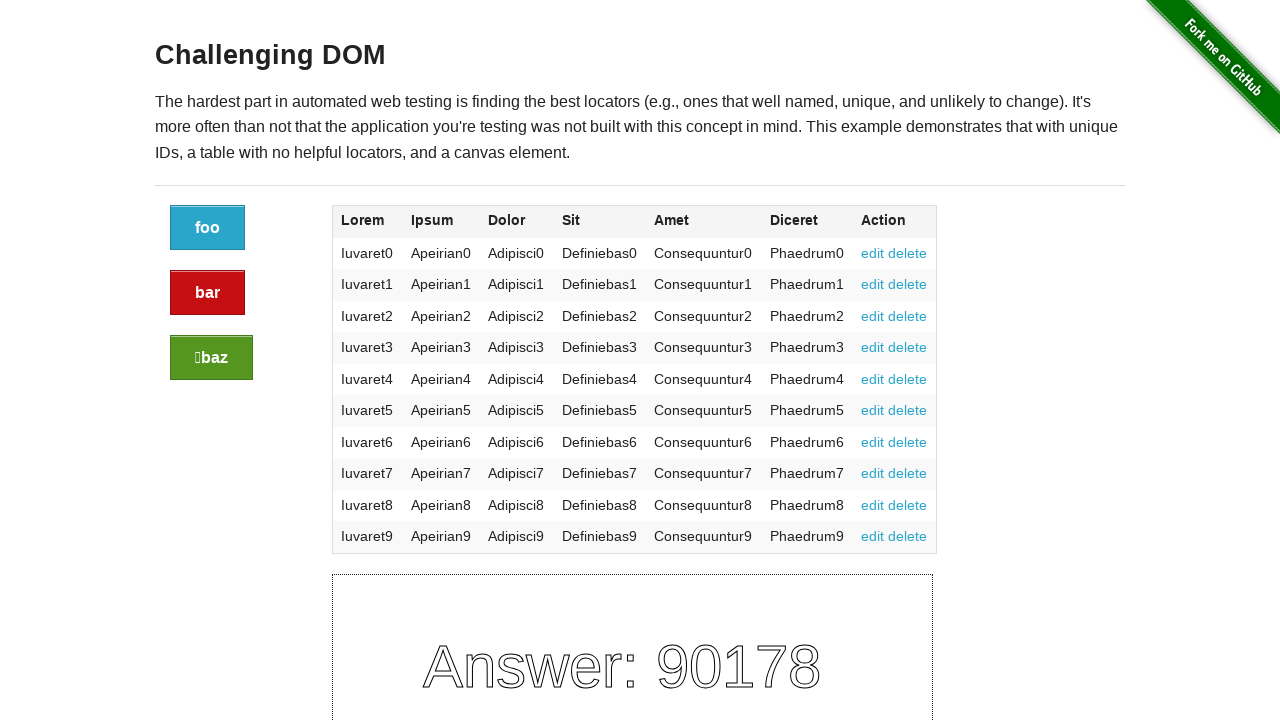

Table header row loaded
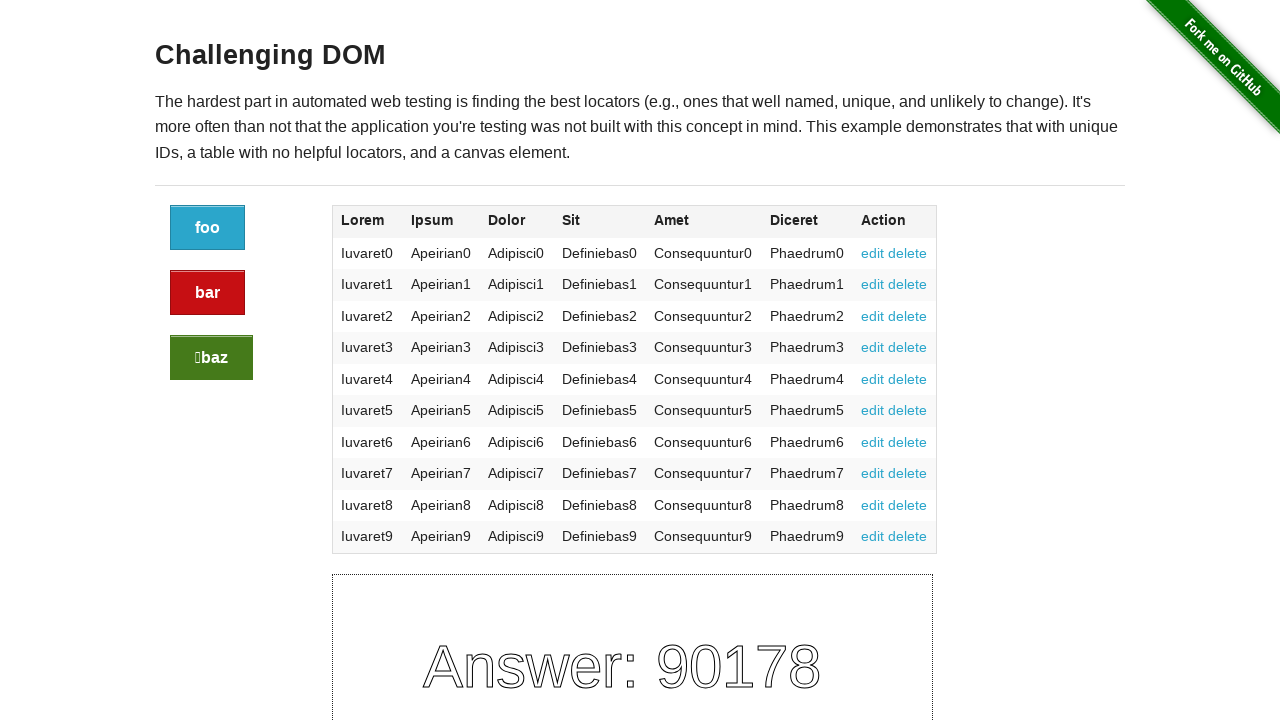

Table body data loaded
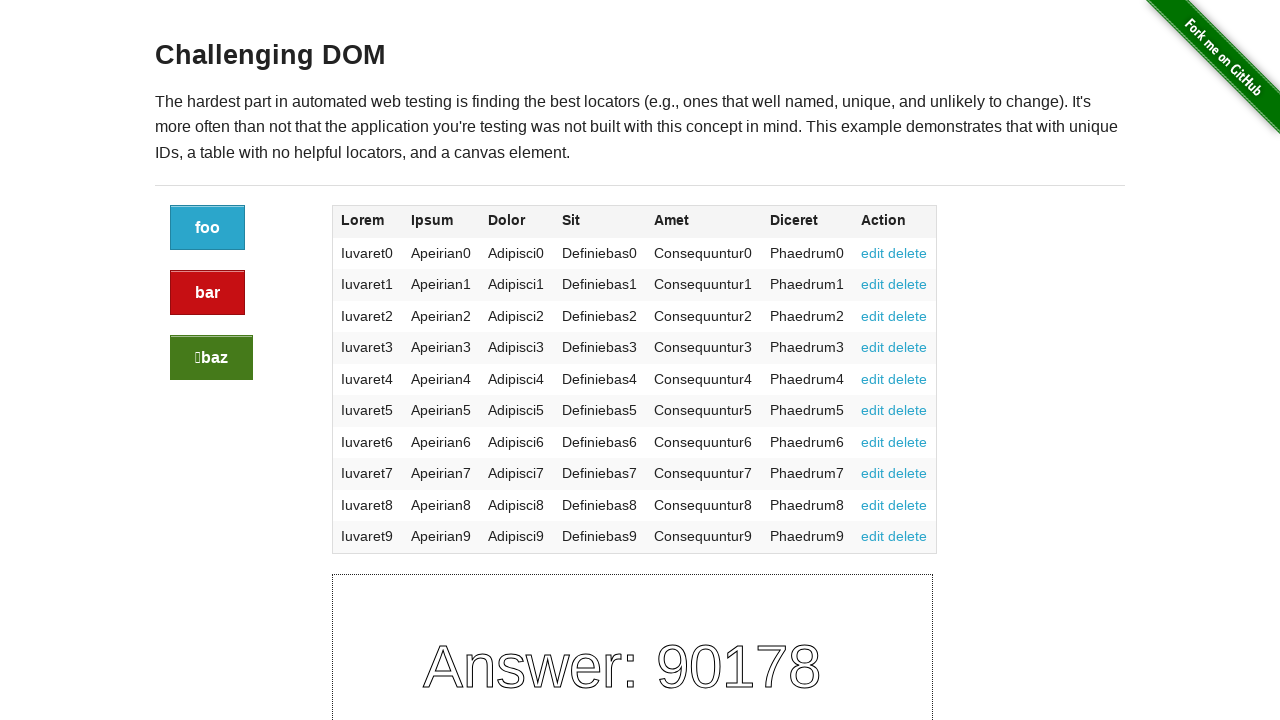

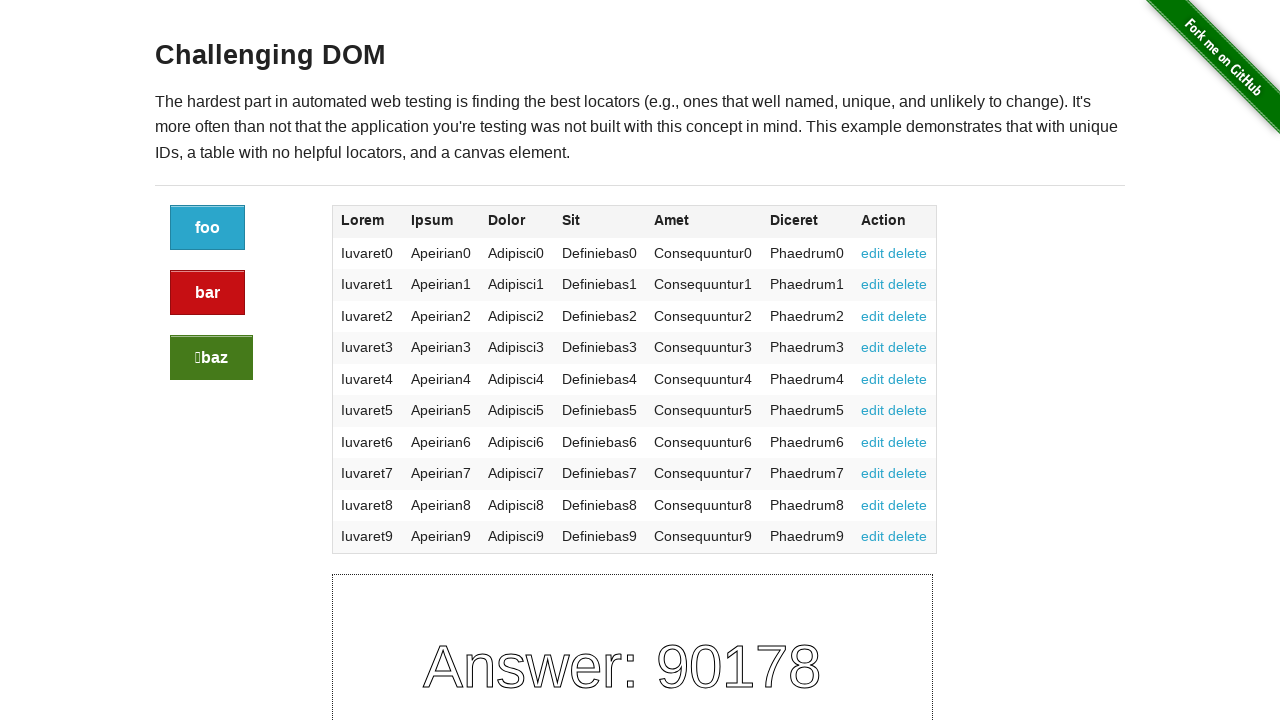